Tests the add/remove element functionality by clicking Add Element button multiple times, verifying Delete buttons appear, and then removing one element

Starting URL: https://the-internet.herokuapp.com/add_remove_elements/

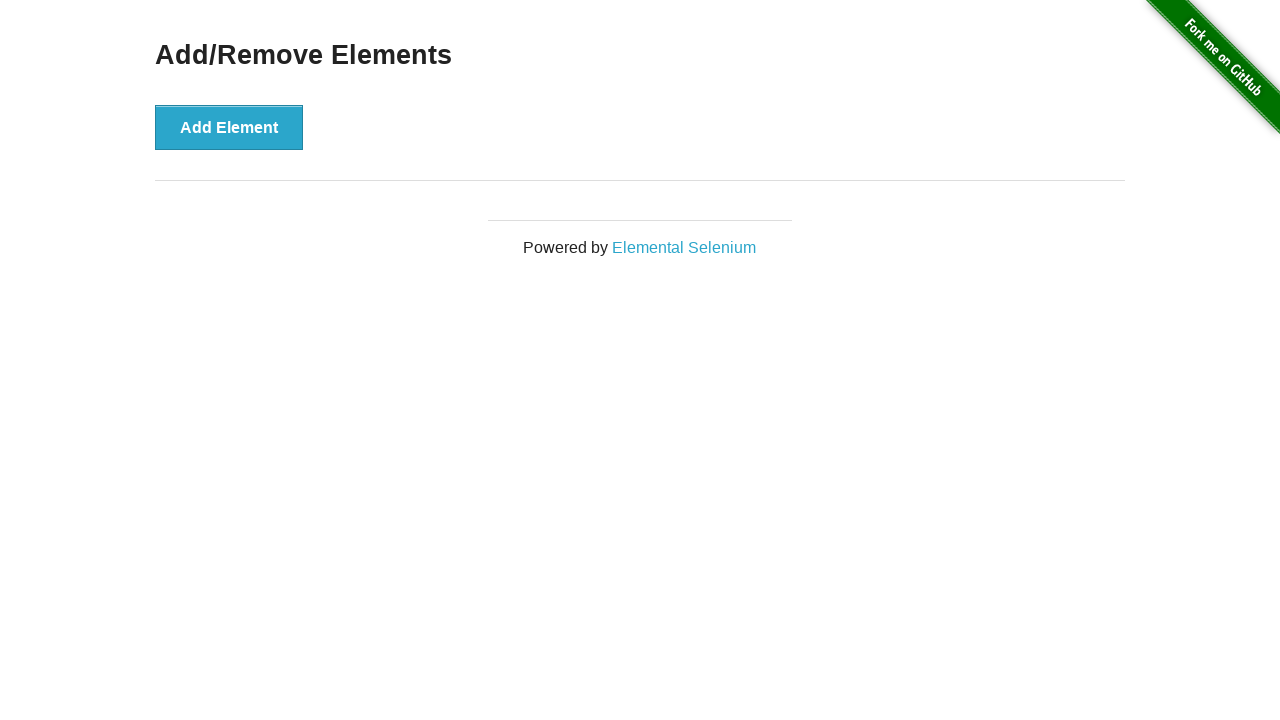

Navigated to add/remove elements page
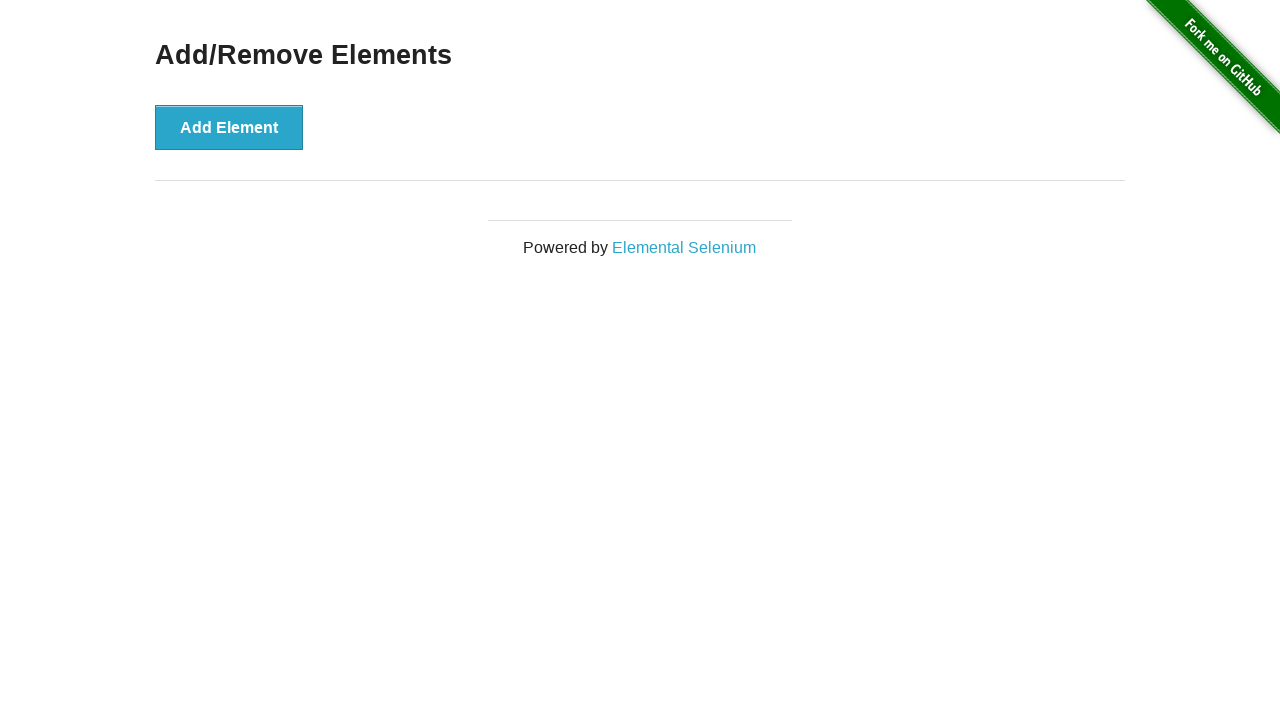

Clicked Add Element button to add first element at (229, 127) on xpath=//button[text()='Add Element']
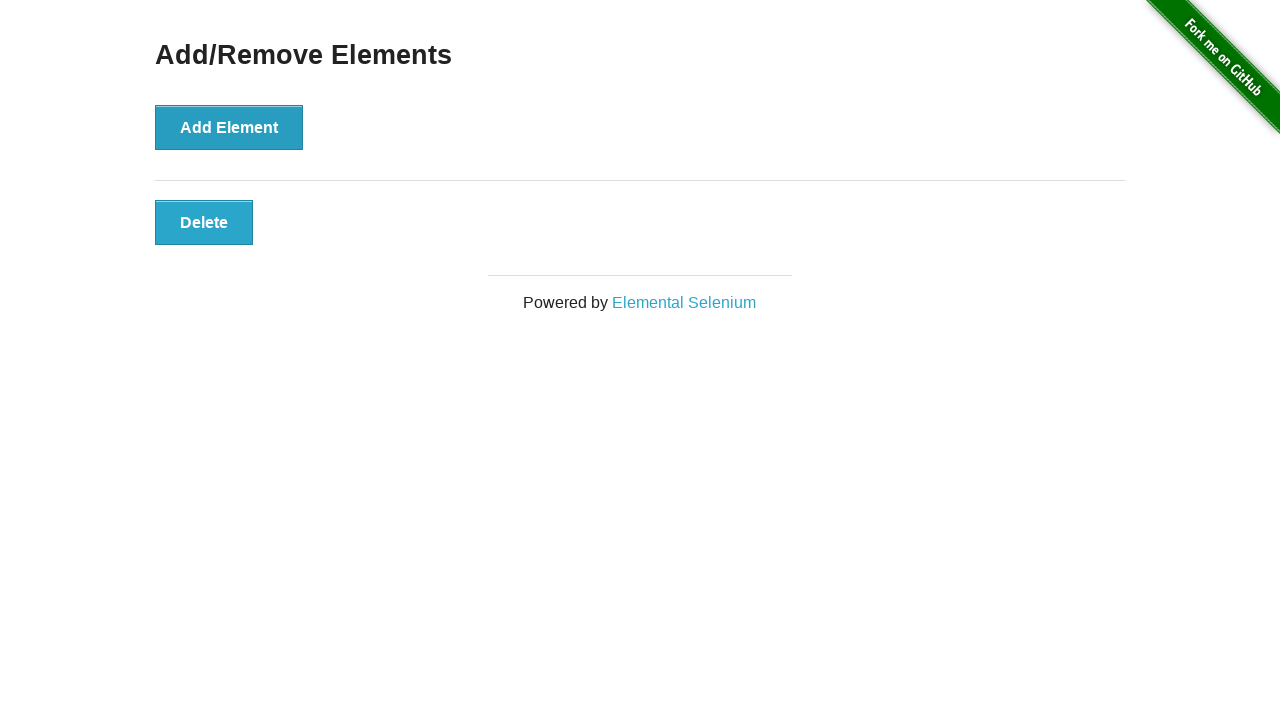

First Delete button appeared
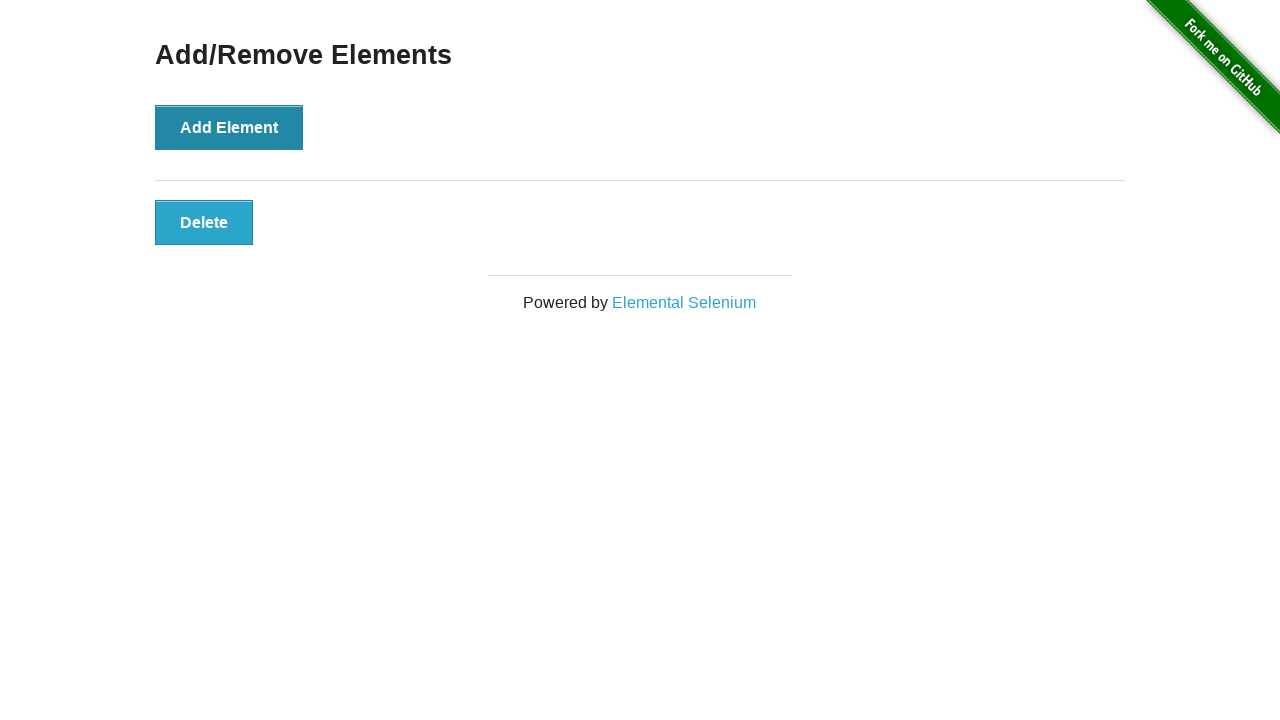

Clicked Add Element button to add second element at (229, 127) on xpath=//button[text()='Add Element']
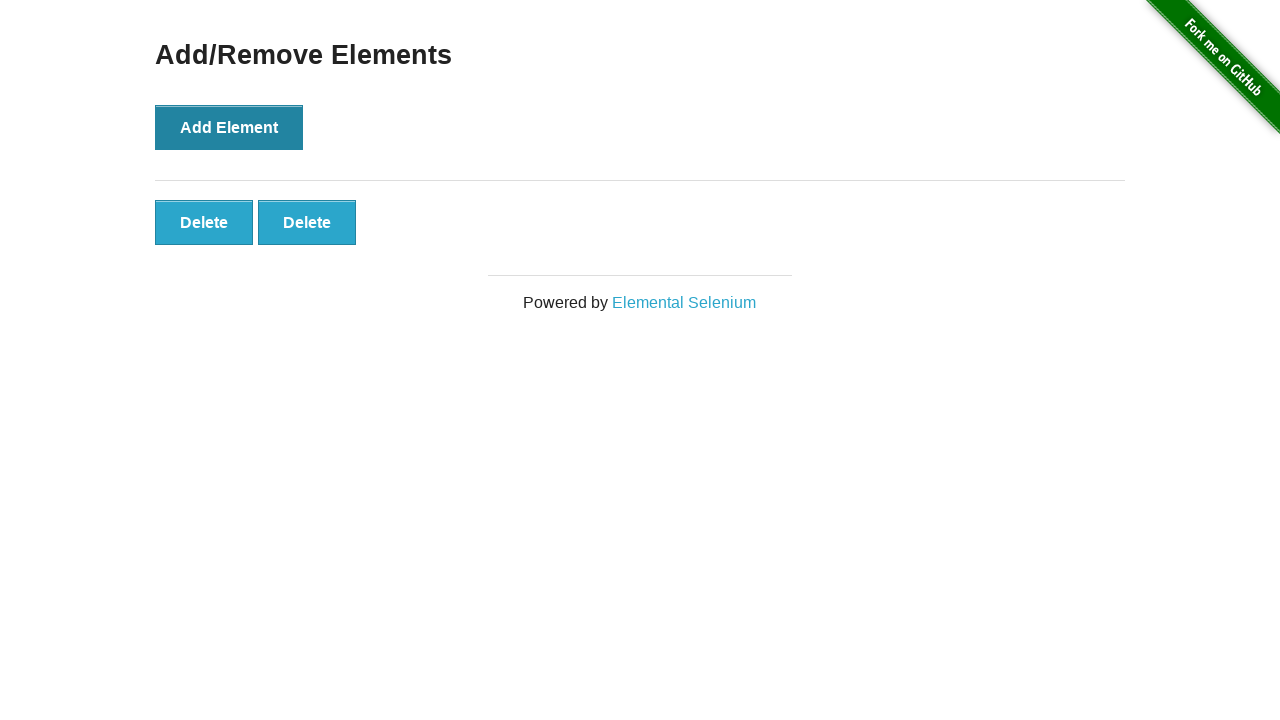

Second Delete button appeared
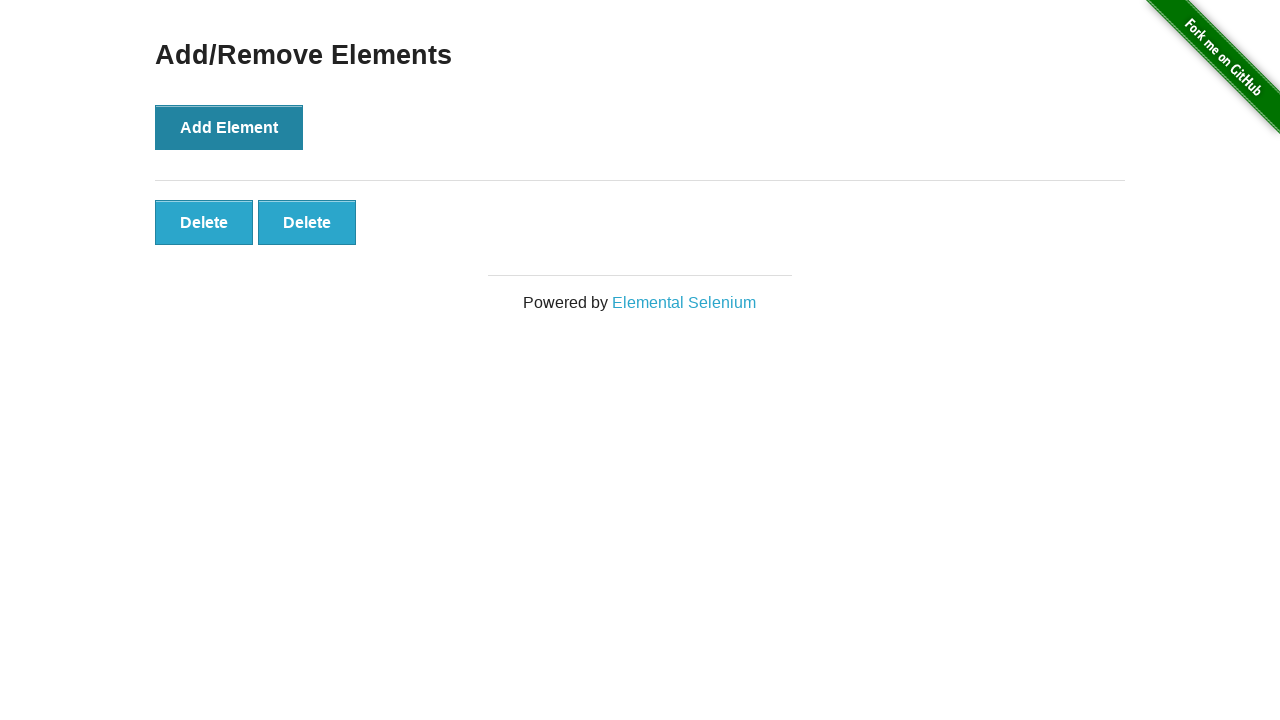

Clicked Delete button to remove one element at (204, 222) on xpath=//button[text()='Delete']
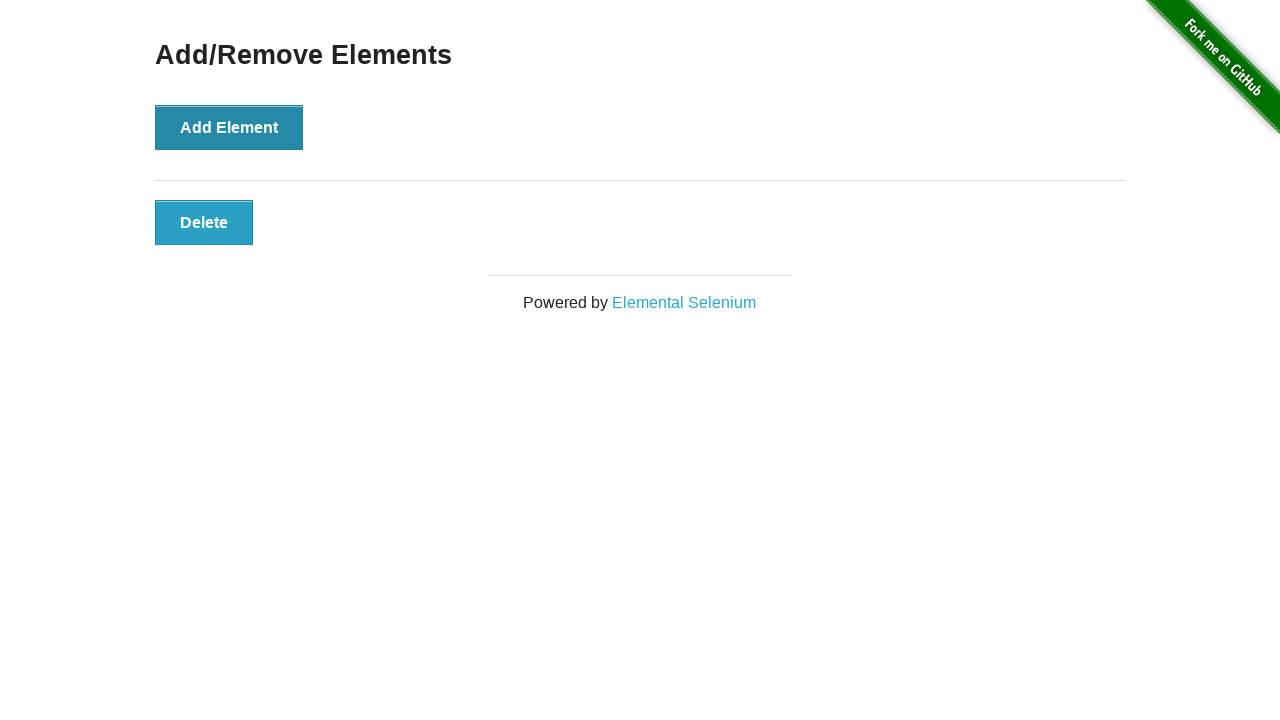

Verified one Delete button remains after deletion
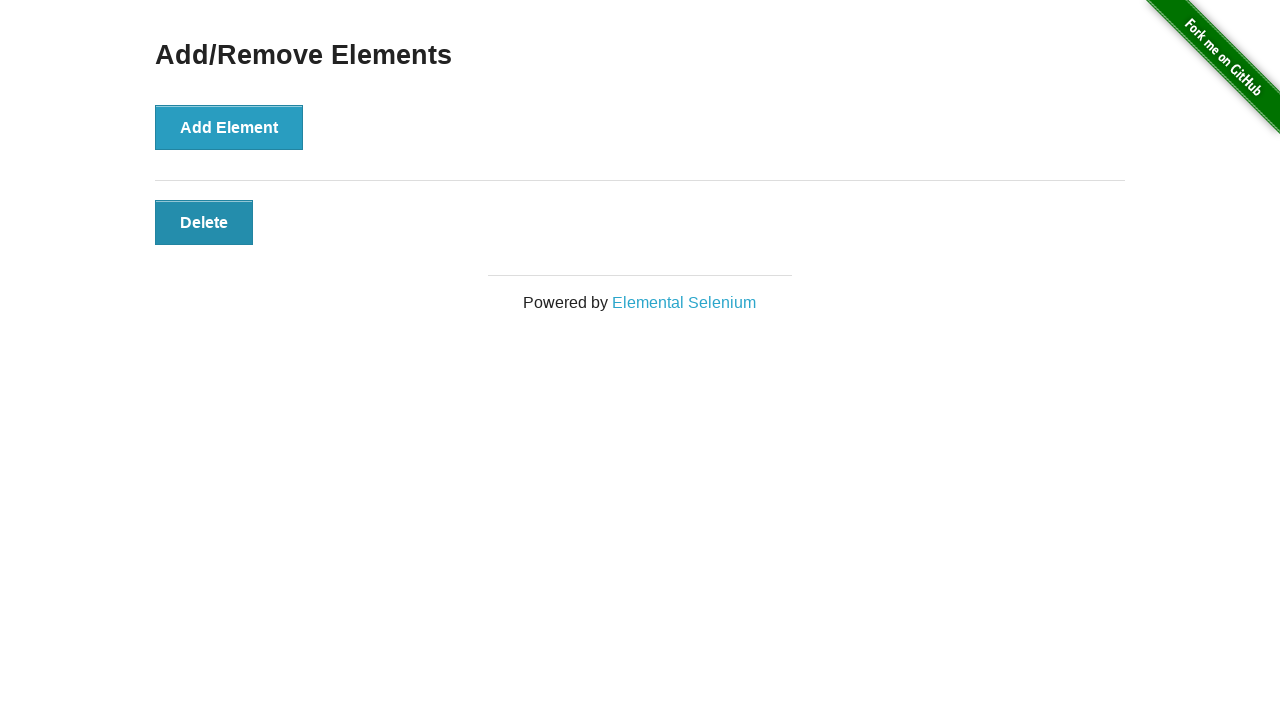

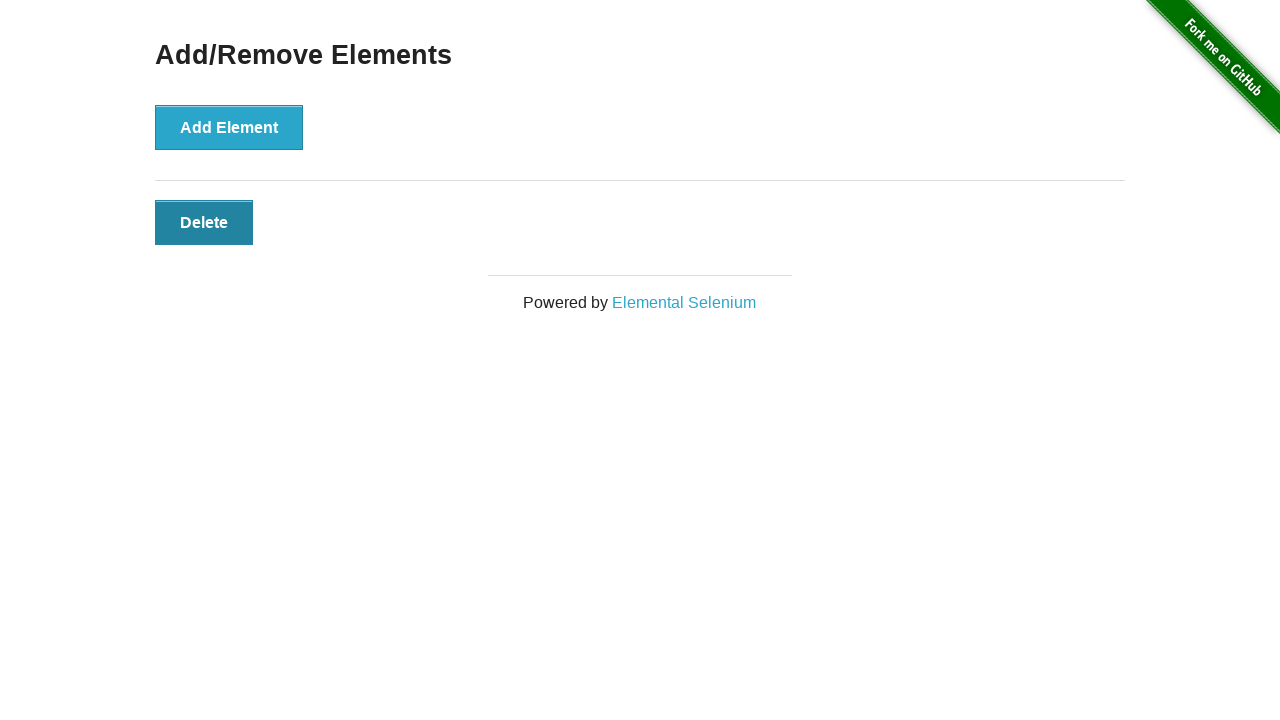